Tests a bulletin board application by adding a new note and verifying the note text is displayed correctly

Starting URL: https://victoria-lo.github.io/bulletin-board/

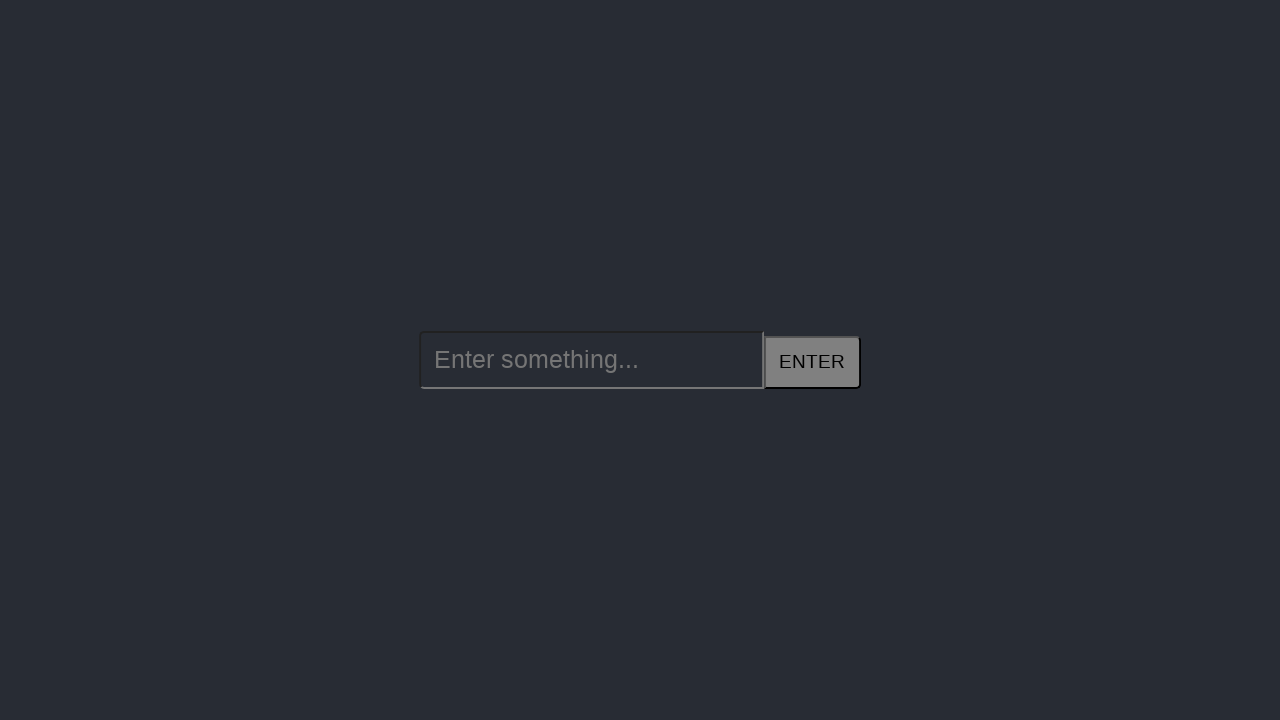

Filled input field with 'Hello Selenium' on input
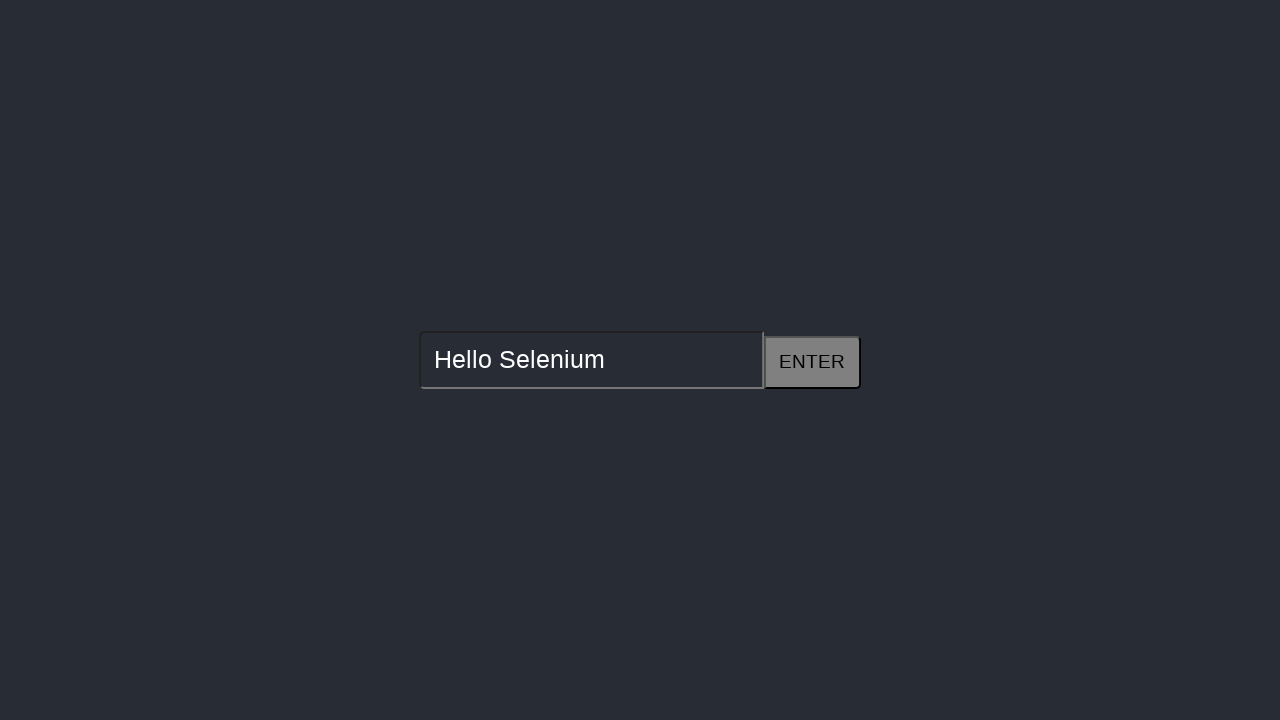

Pressed Enter to submit the new note on input
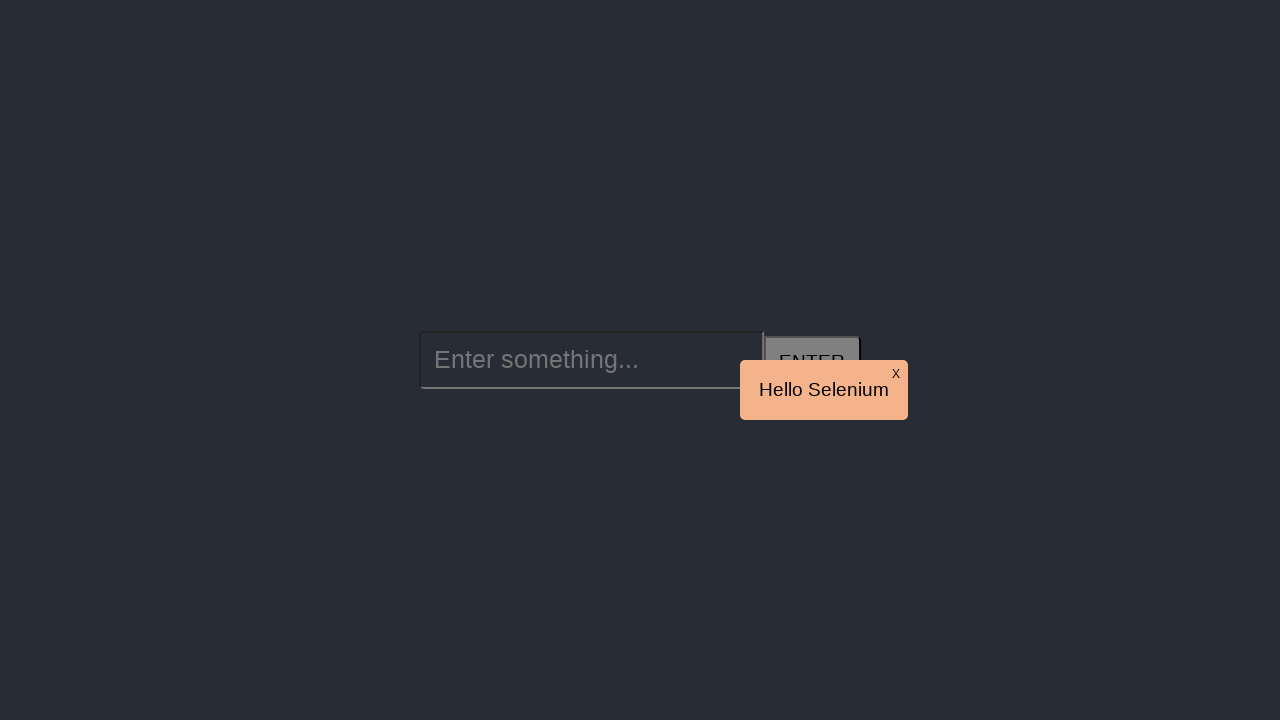

Waited for note to appear in the bulletin board
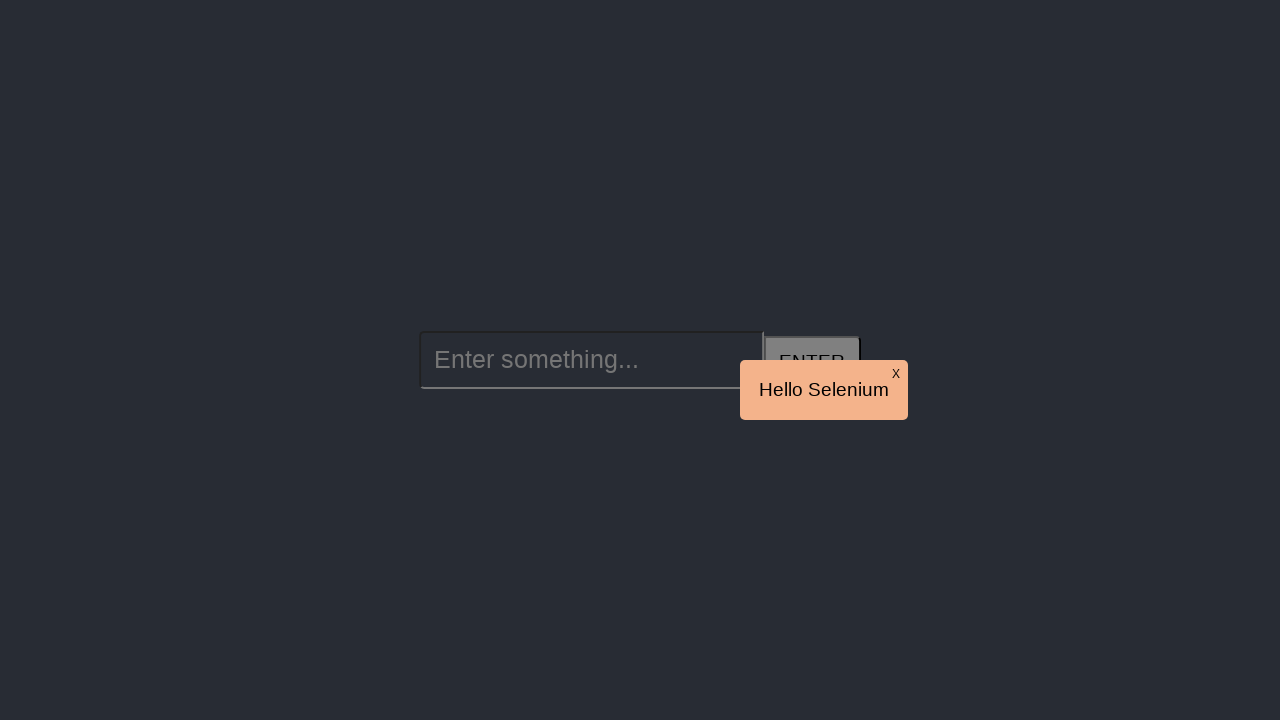

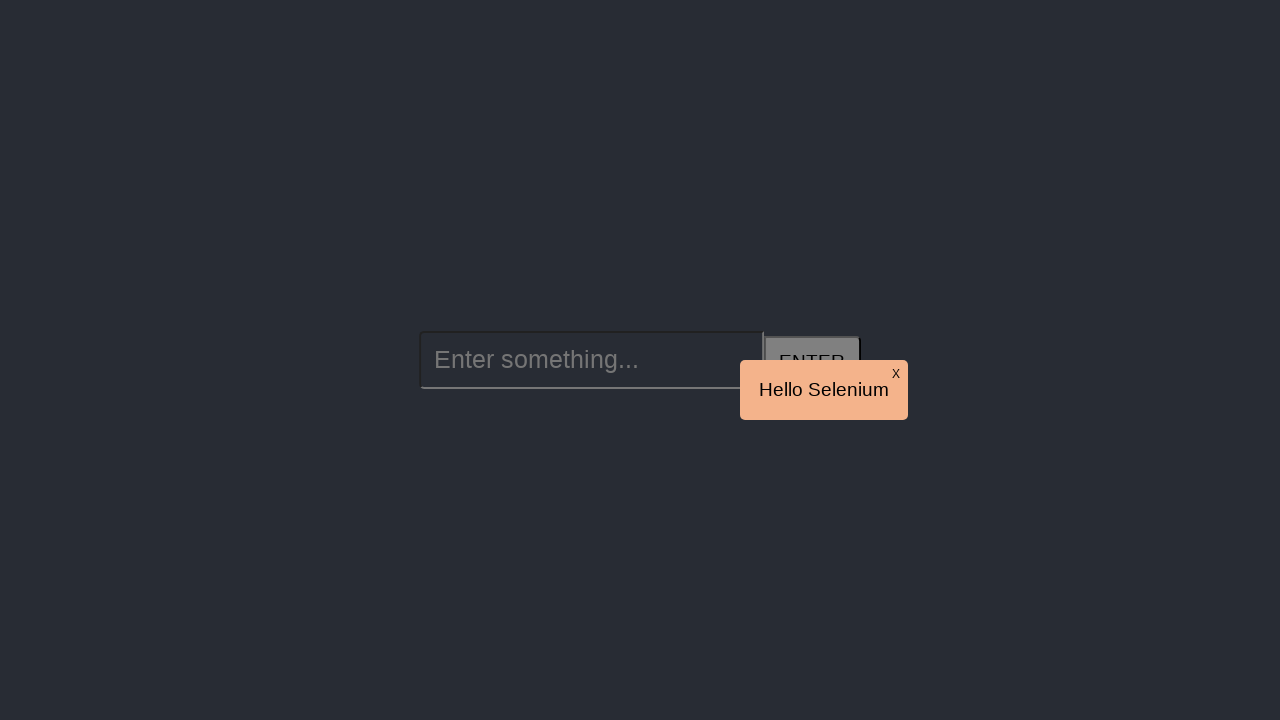